Tests drag and drop functionality by dragging an element to a drop zone

Starting URL: https://demoqa.com/droppable

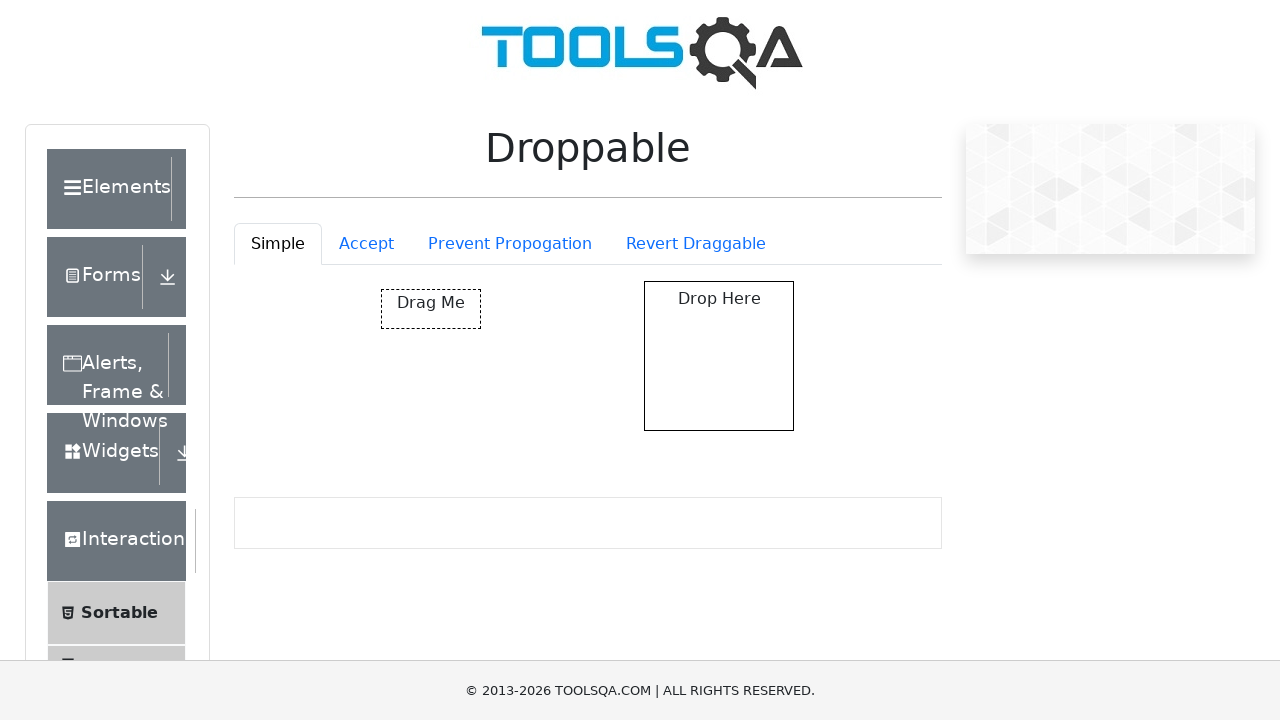

Navigated to droppable test page
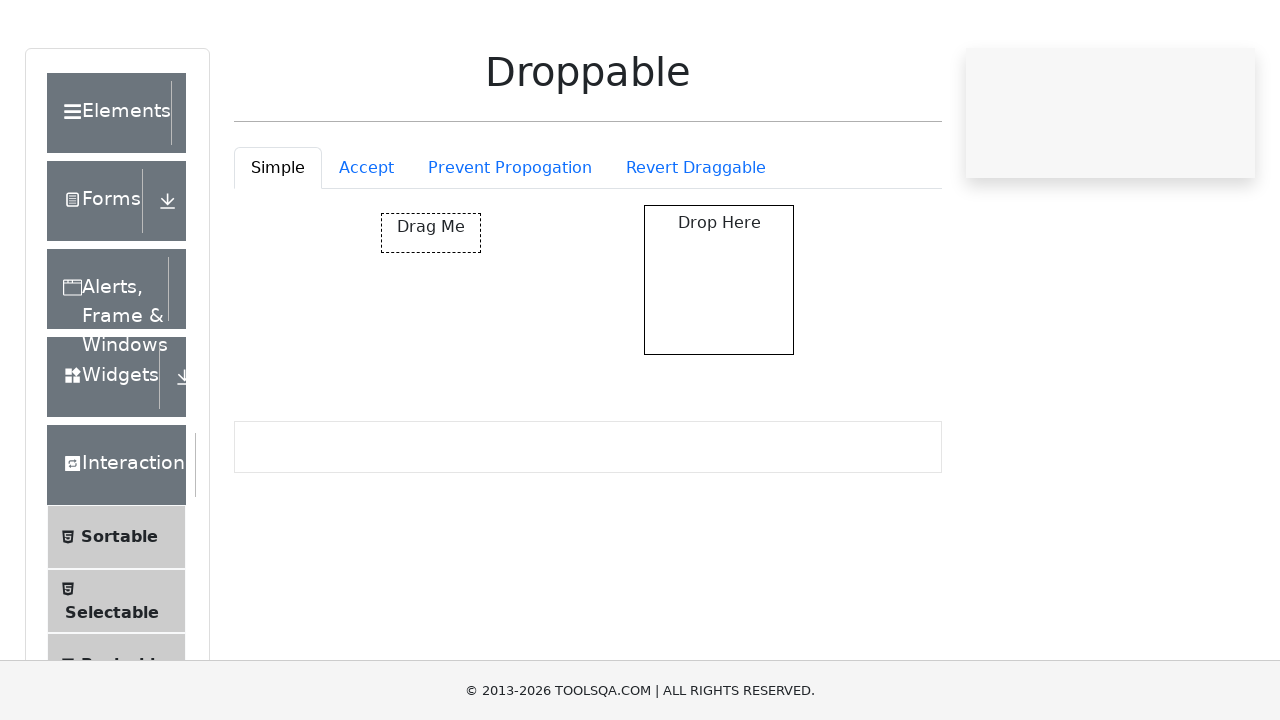

Dragged 'Drag me' element to 'Drop here' zone at (719, 299)
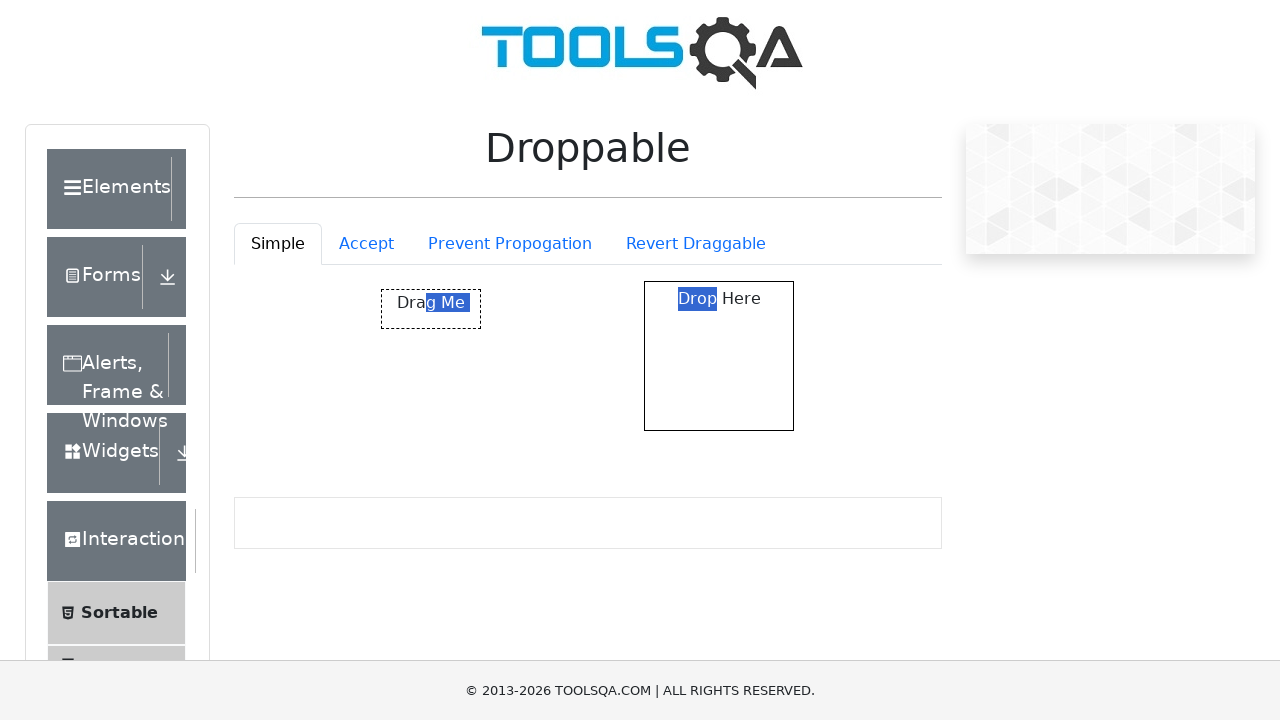

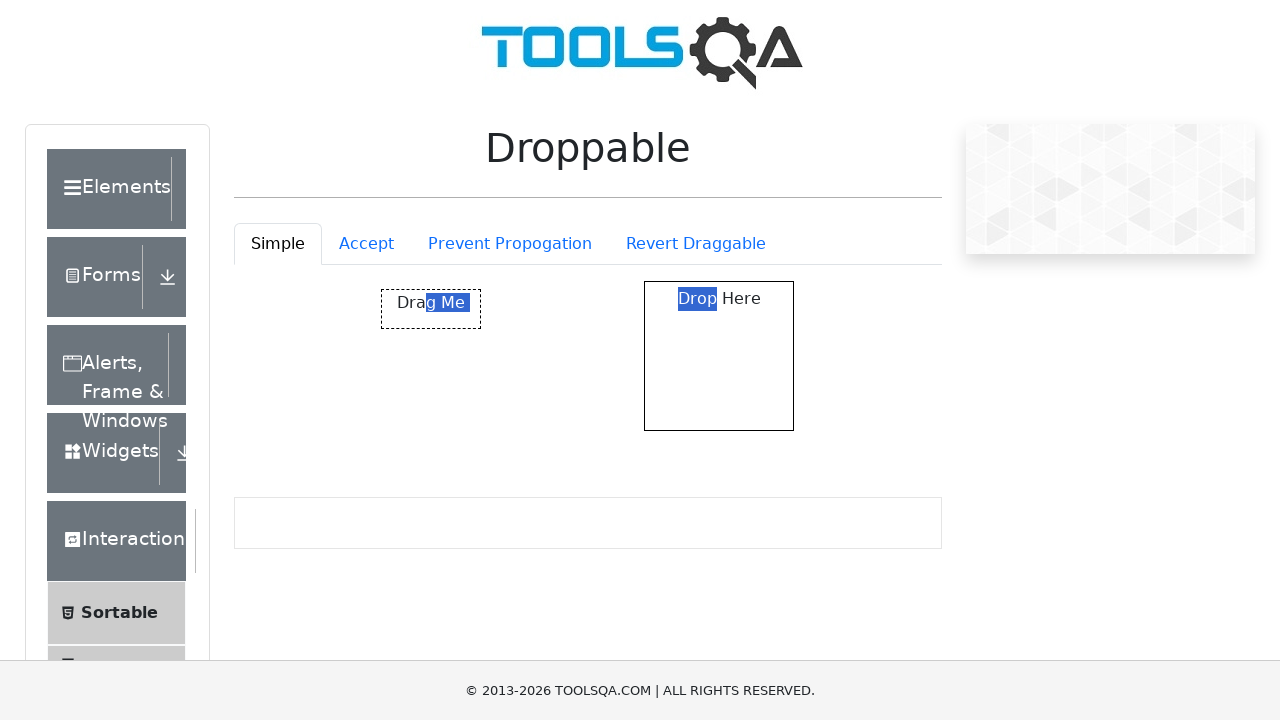